Navigates to example.com, selects an anchor element using query_selector, and clicks on it to navigate to the linked page.

Starting URL: https://example.com

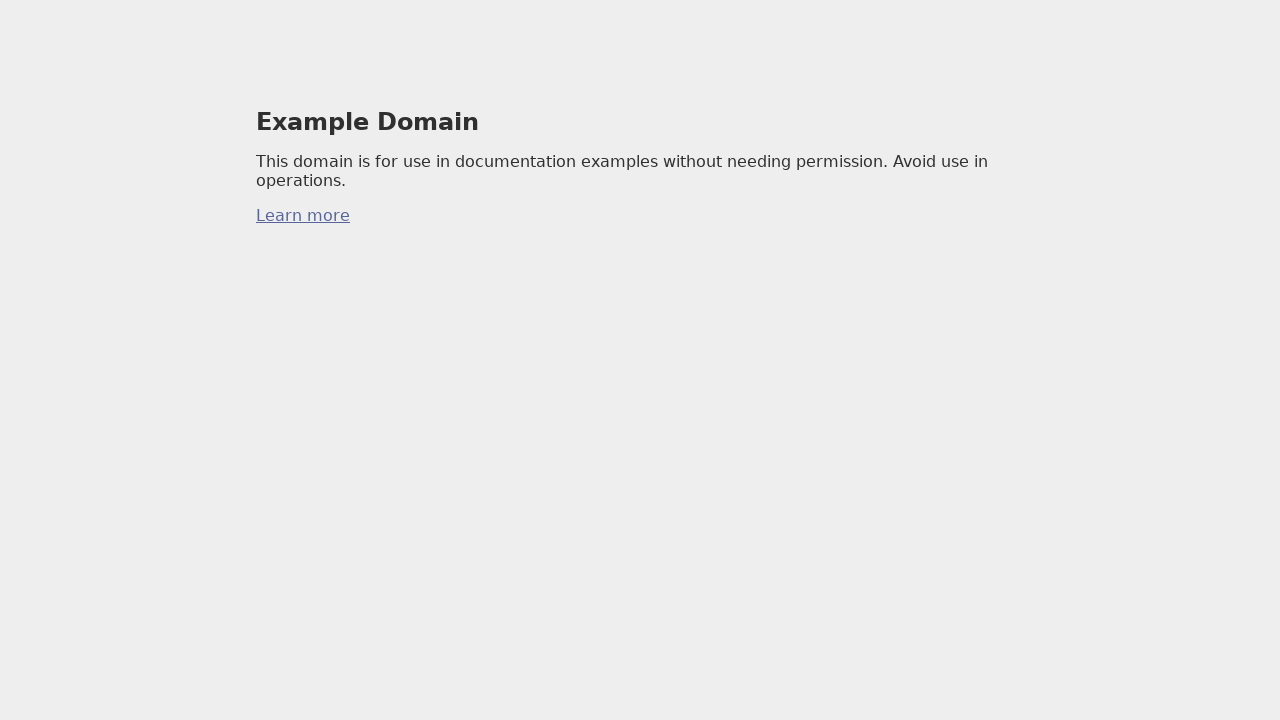

Selected first anchor element on example.com
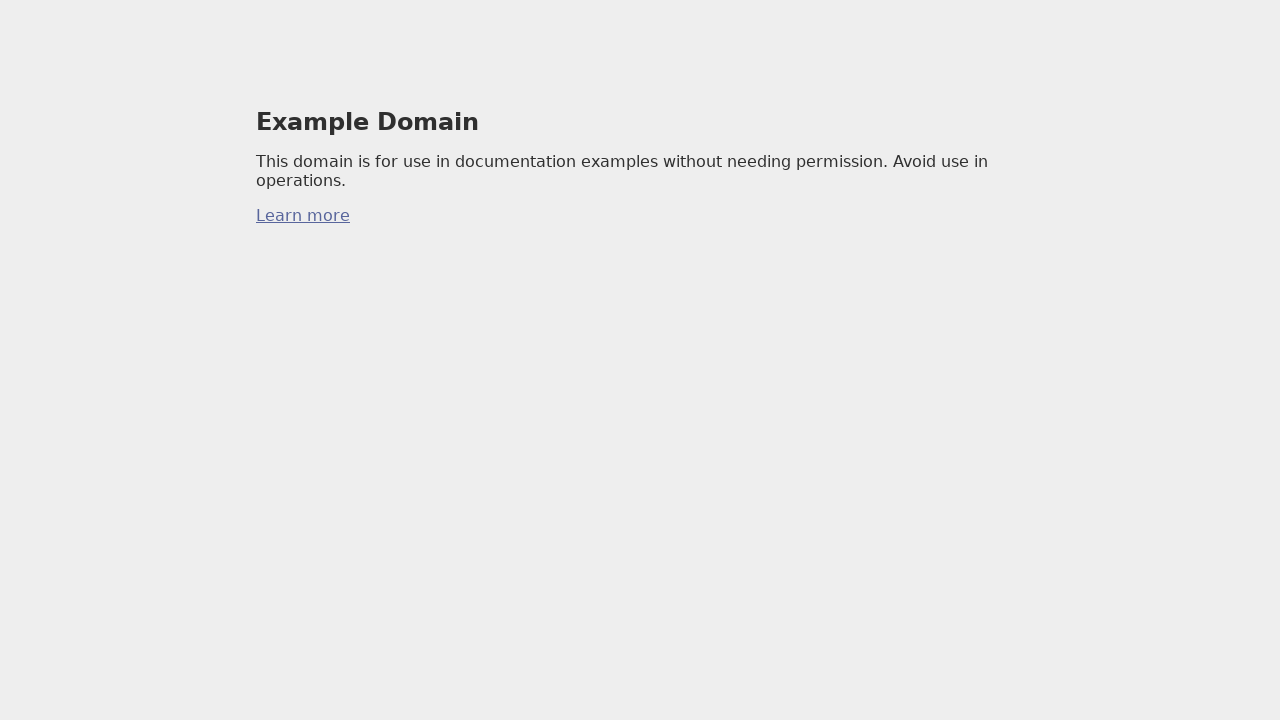

Clicked anchor element to navigate to linked page
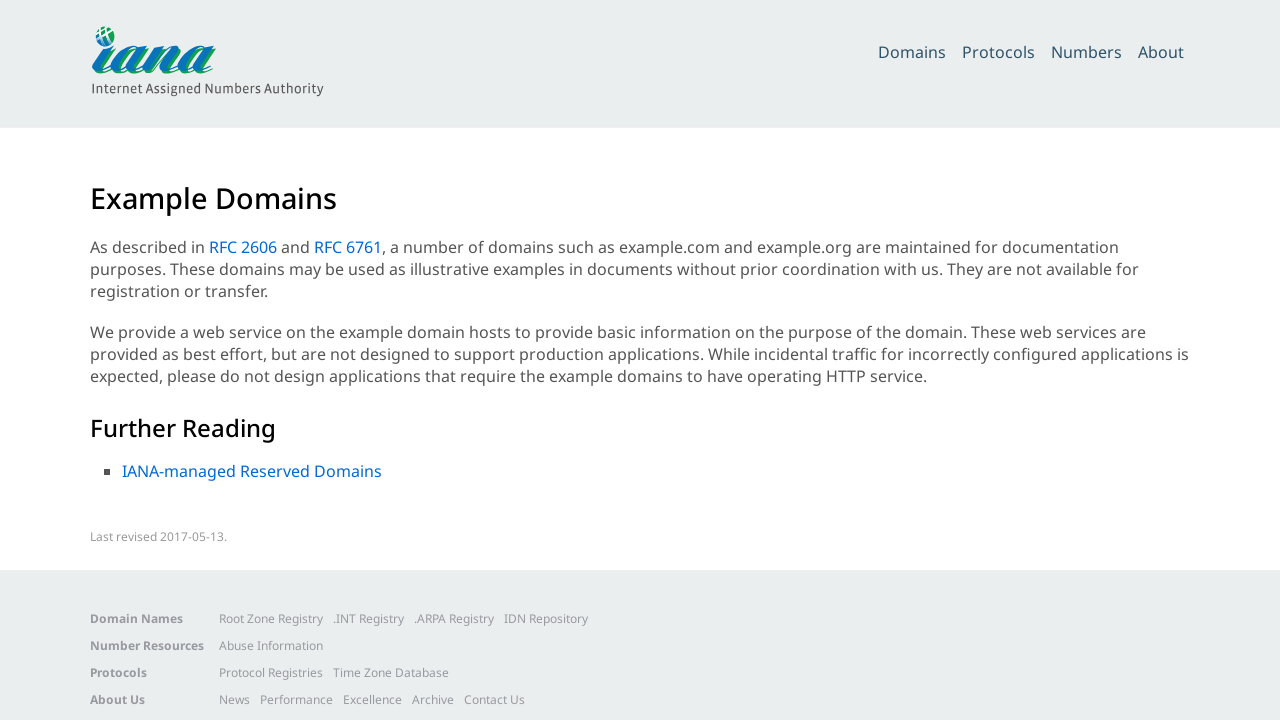

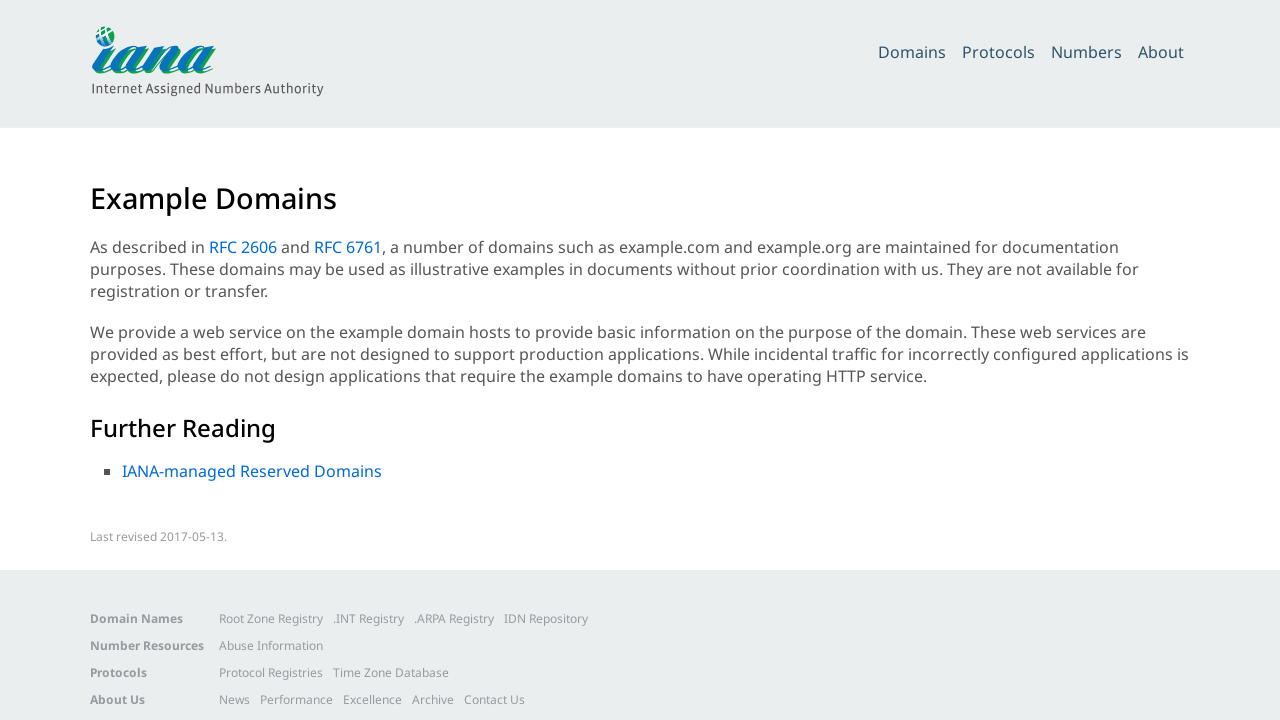